Navigates to the DemoBlaze homepage and waits for the page to load

Starting URL: https://www.demoblaze.com/index.html

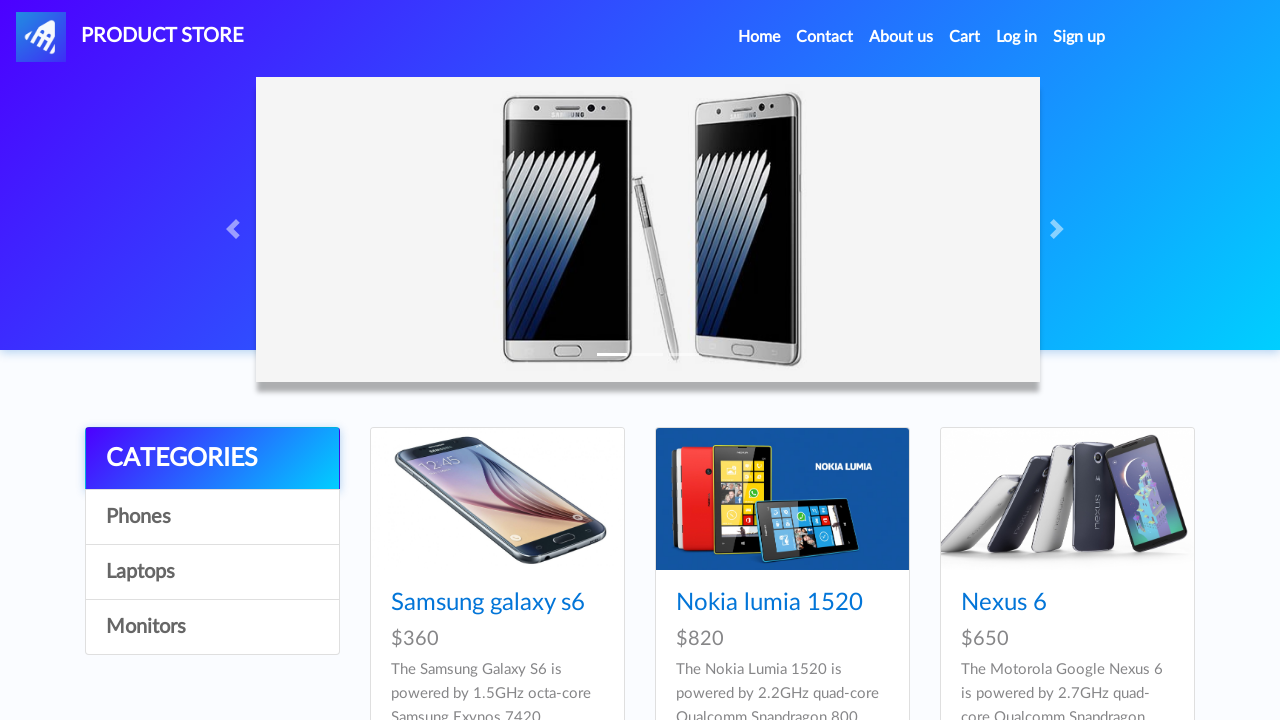

DemoBlaze homepage fully loaded (DOM content ready)
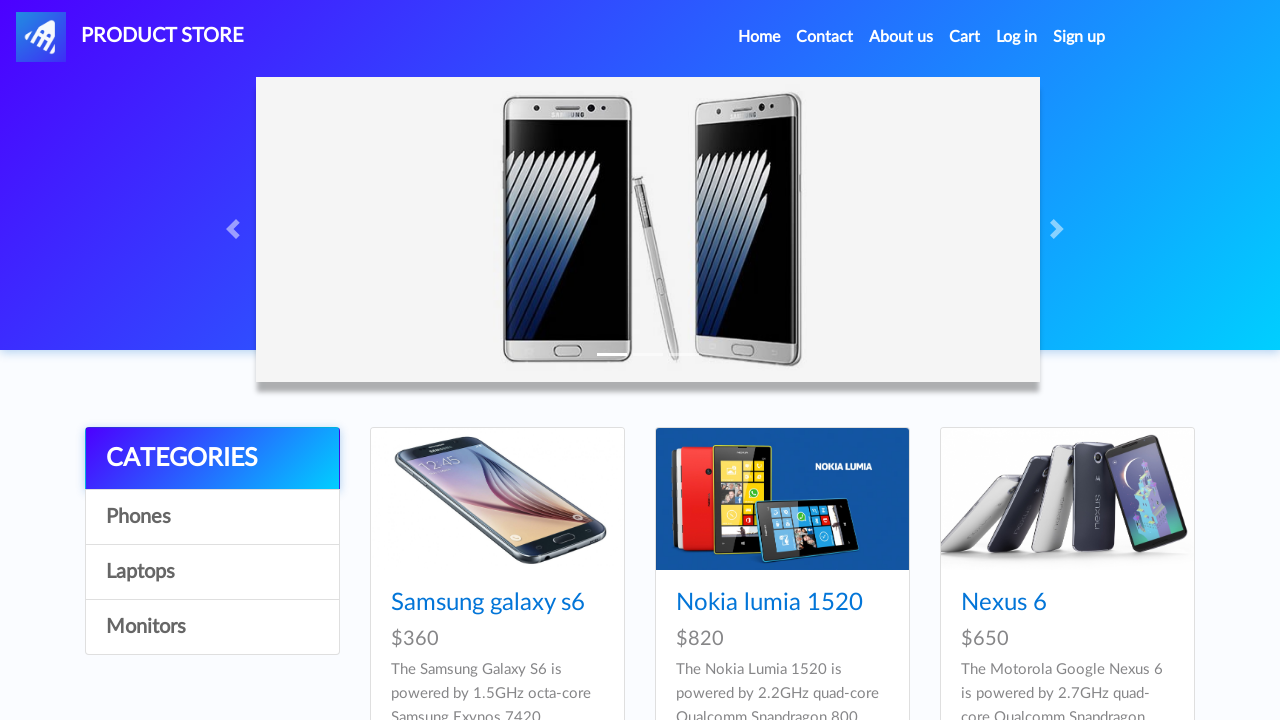

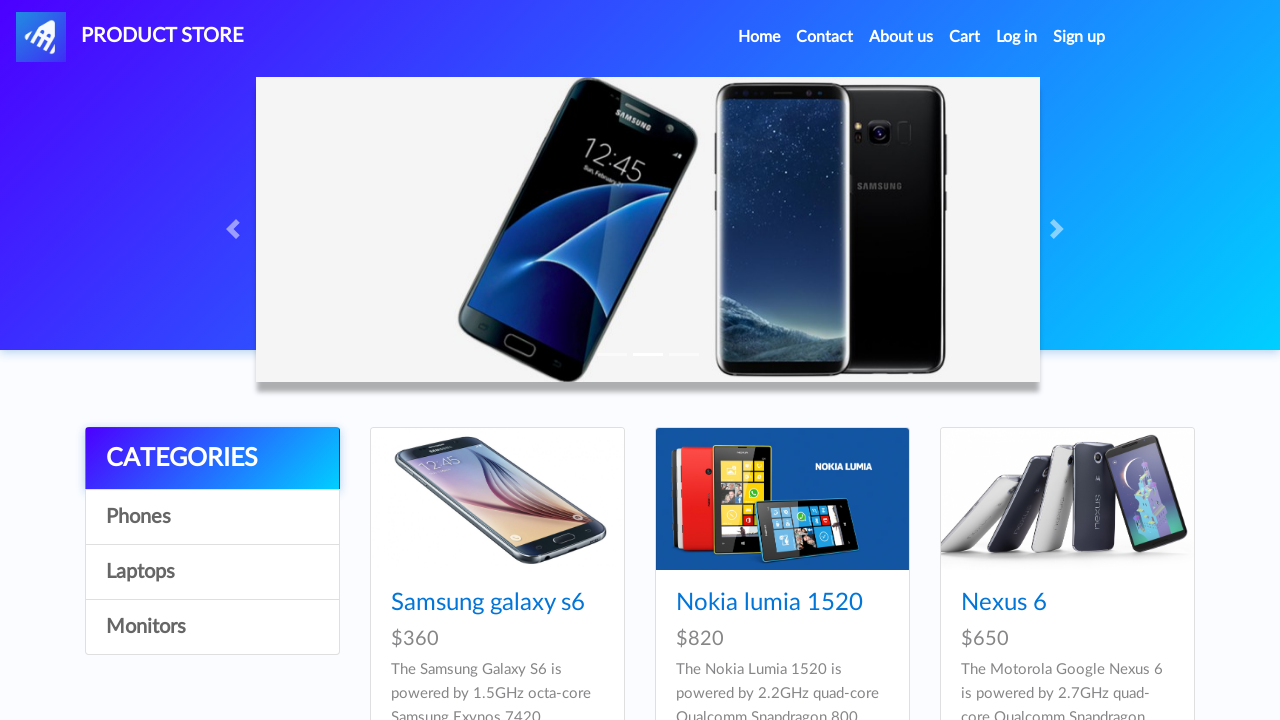